Tests that entered text is trimmed when saving an edit

Starting URL: https://demo.playwright.dev/todomvc

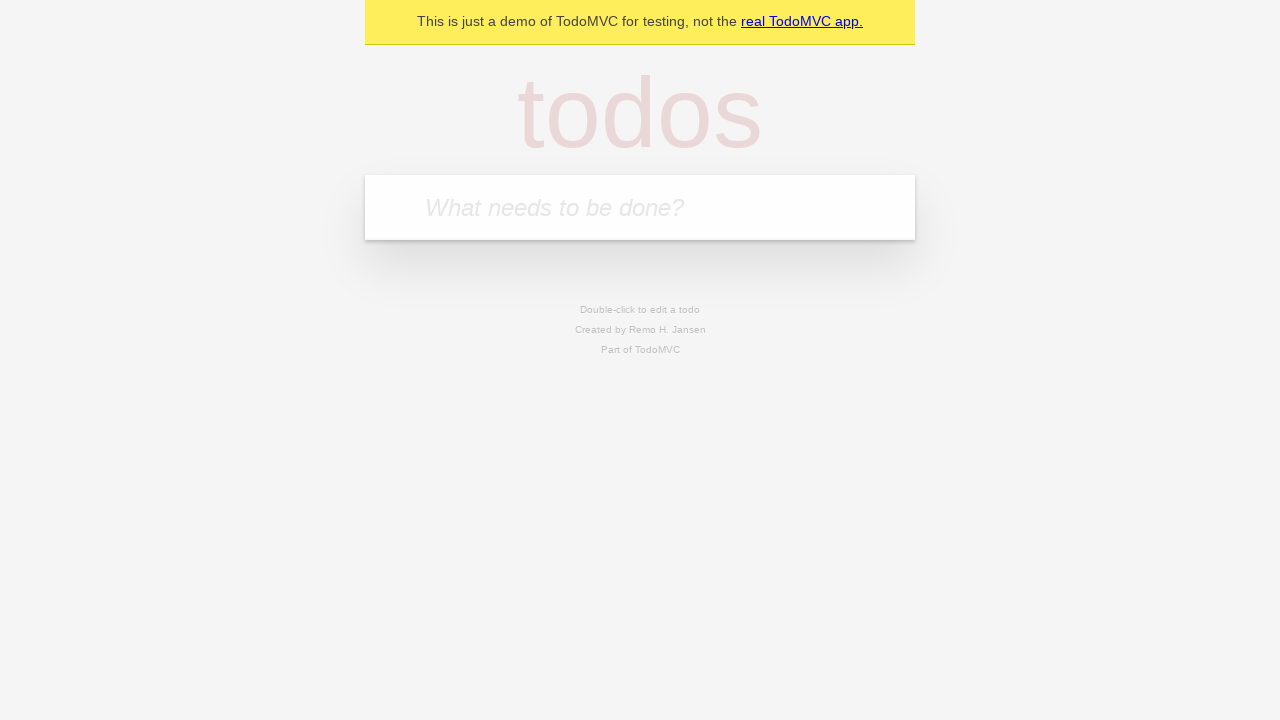

Located the 'What needs to be done?' input field
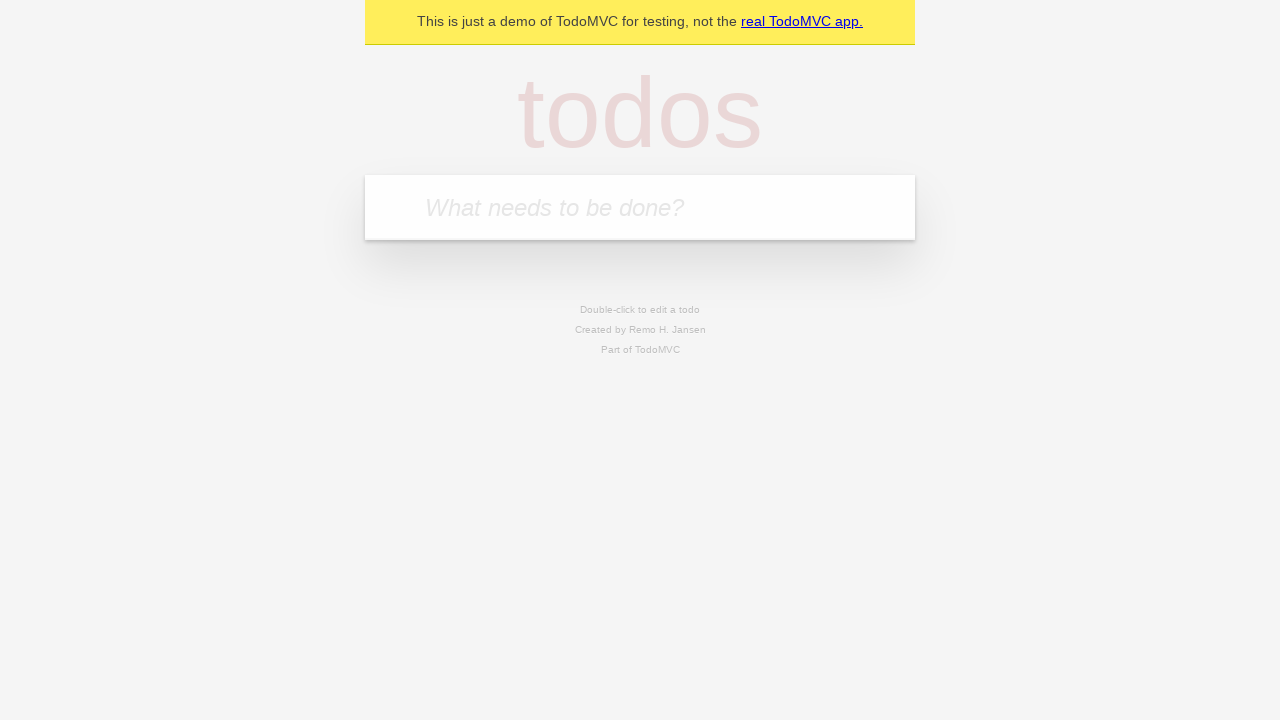

Filled first todo with 'buy some cheese' on internal:attr=[placeholder="What needs to be done?"i]
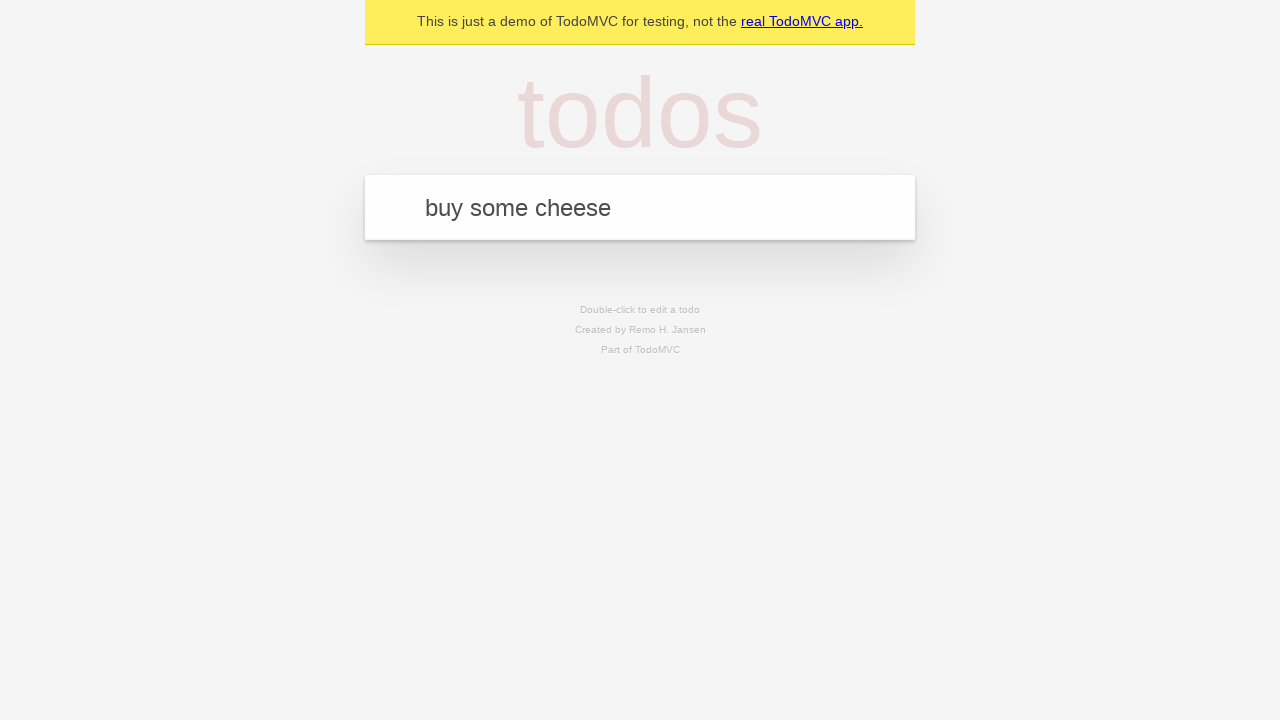

Pressed Enter to create first todo on internal:attr=[placeholder="What needs to be done?"i]
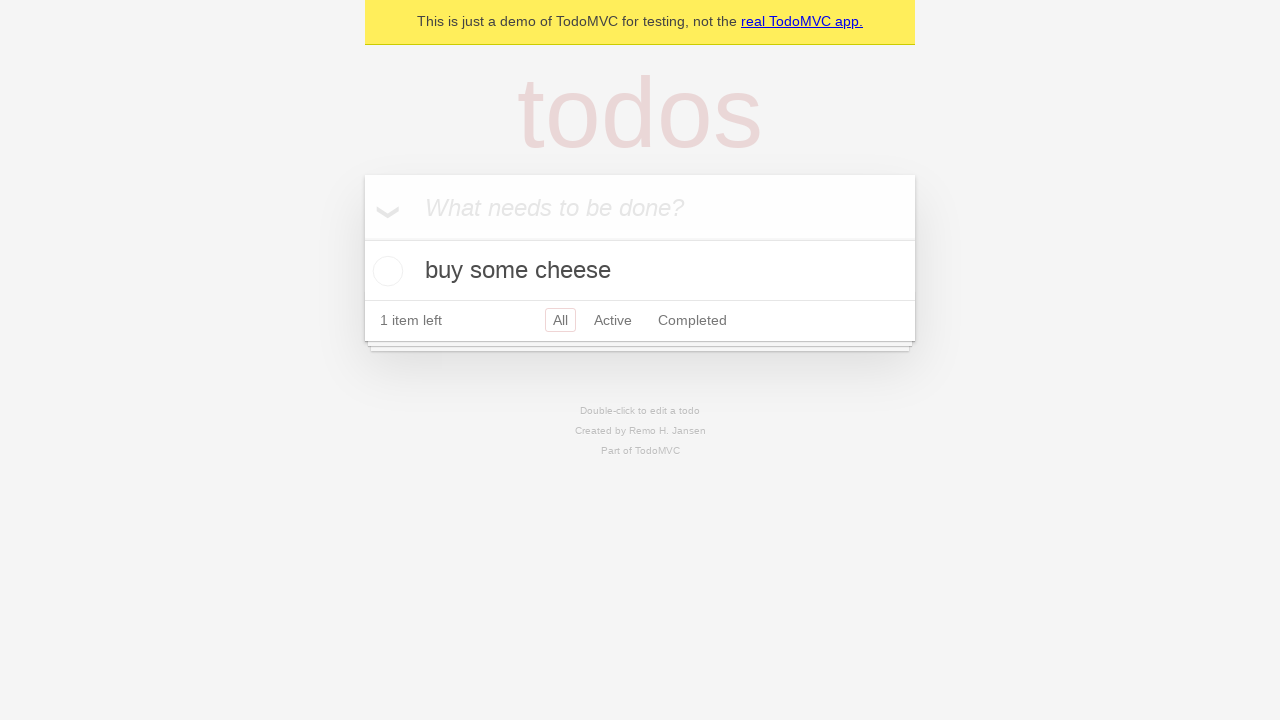

Filled second todo with 'feed the cat' on internal:attr=[placeholder="What needs to be done?"i]
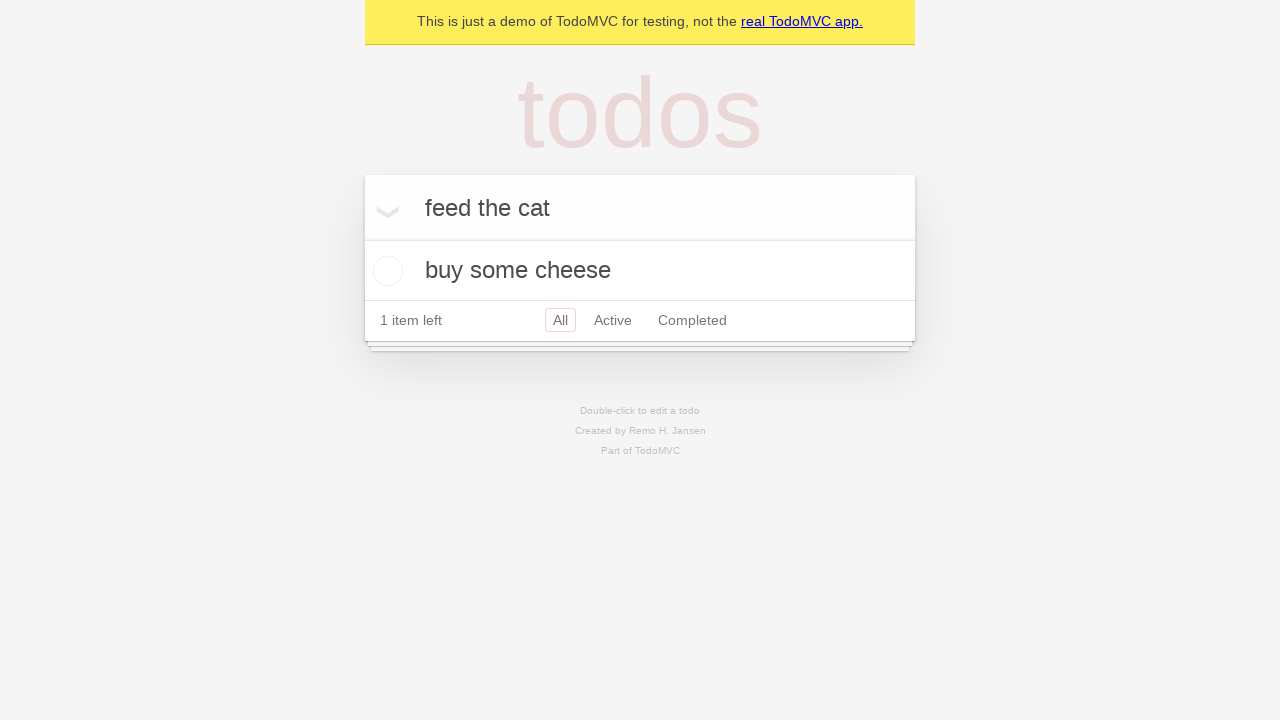

Pressed Enter to create second todo on internal:attr=[placeholder="What needs to be done?"i]
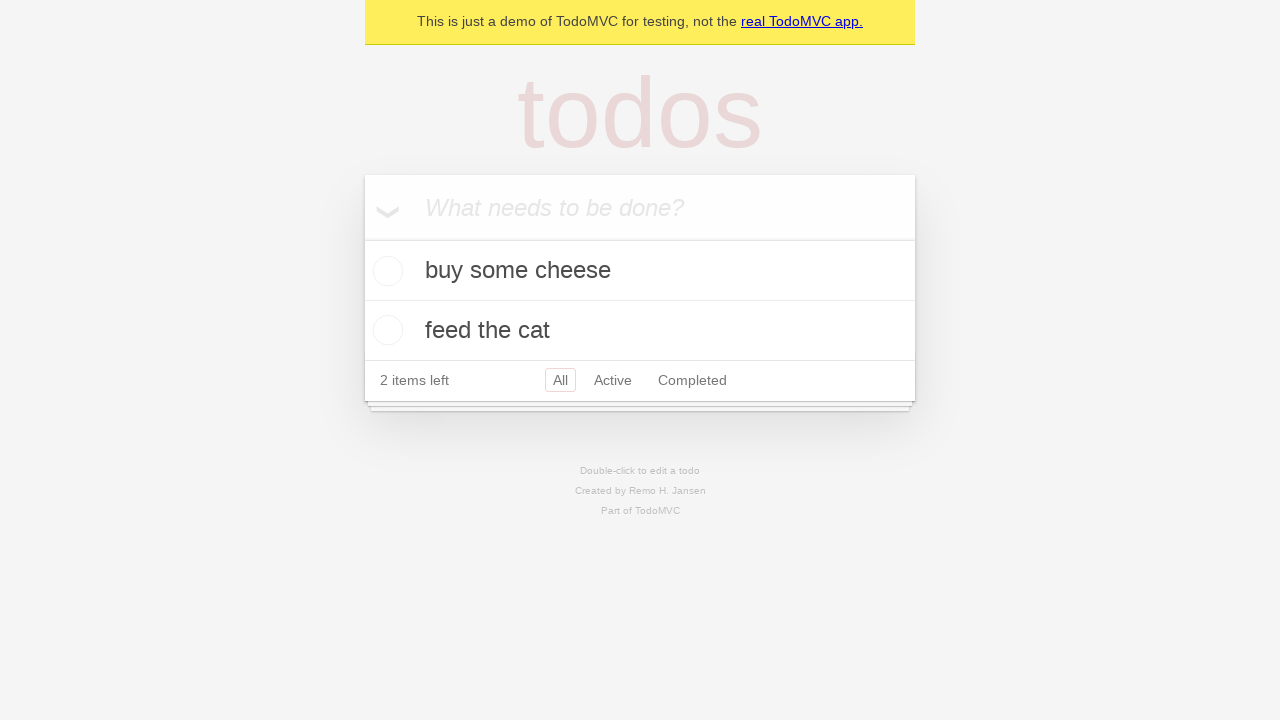

Filled third todo with 'book a doctors appointment' on internal:attr=[placeholder="What needs to be done?"i]
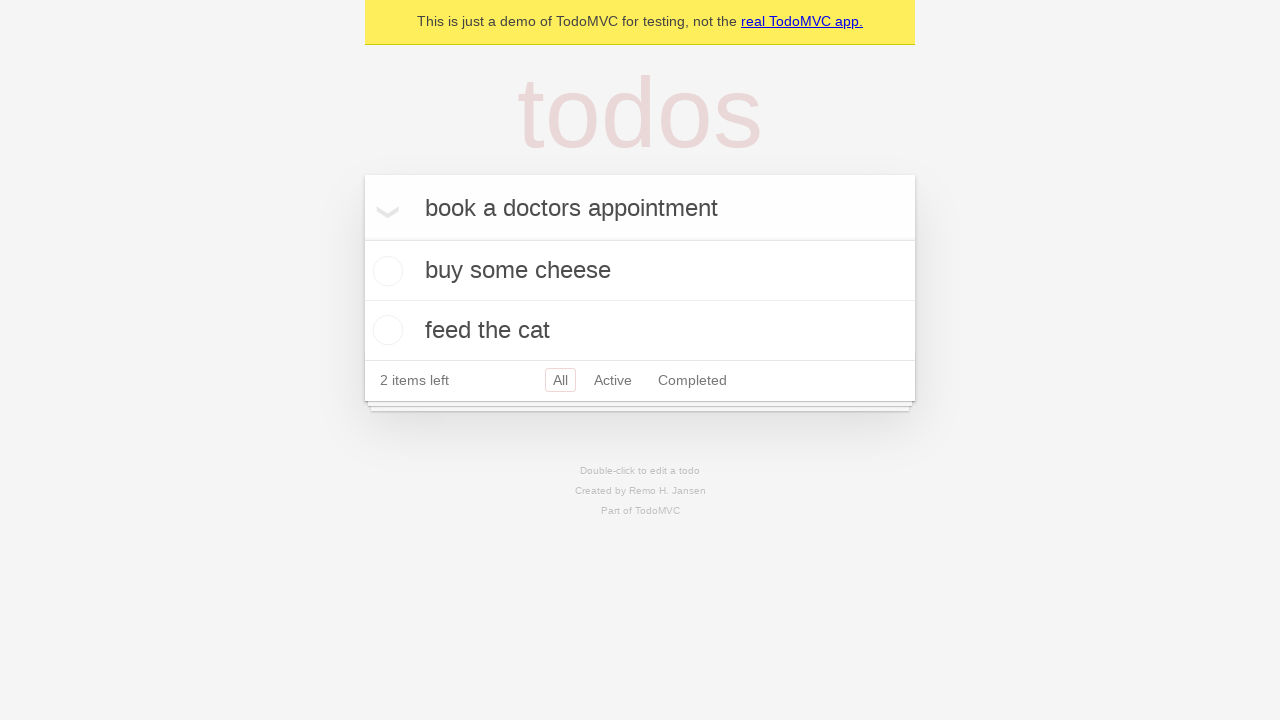

Pressed Enter to create third todo on internal:attr=[placeholder="What needs to be done?"i]
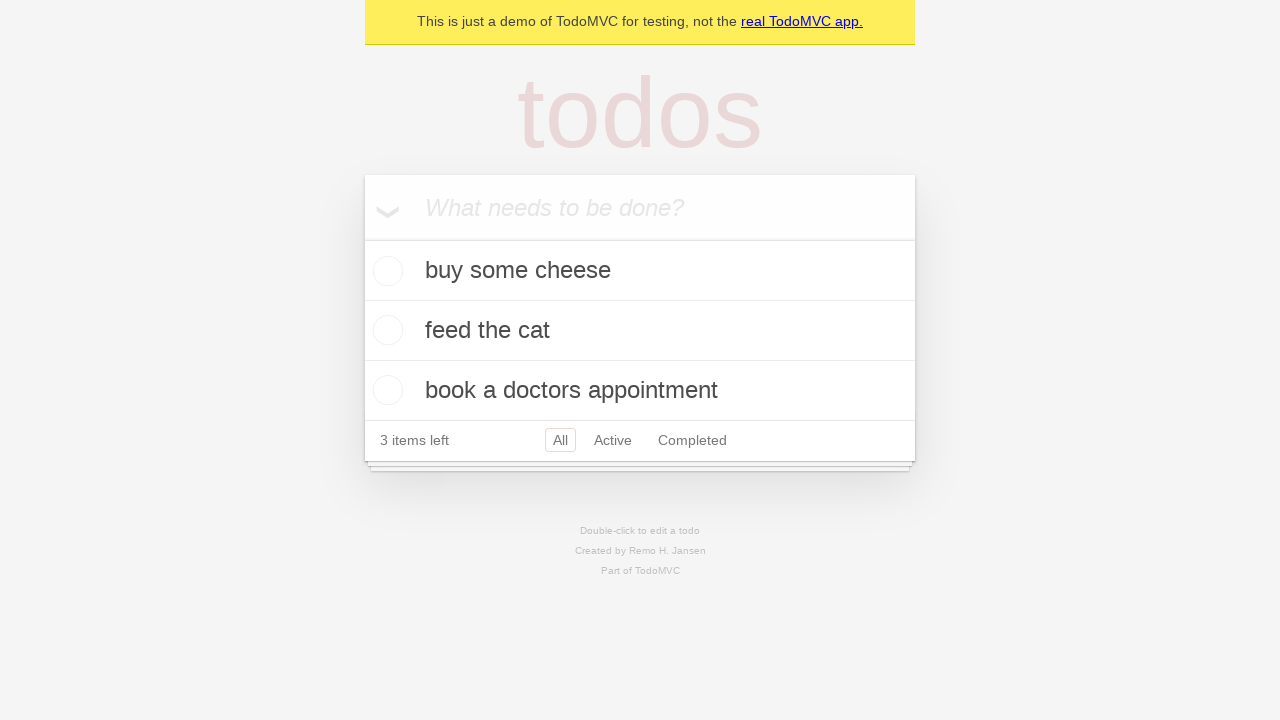

Located all todo items
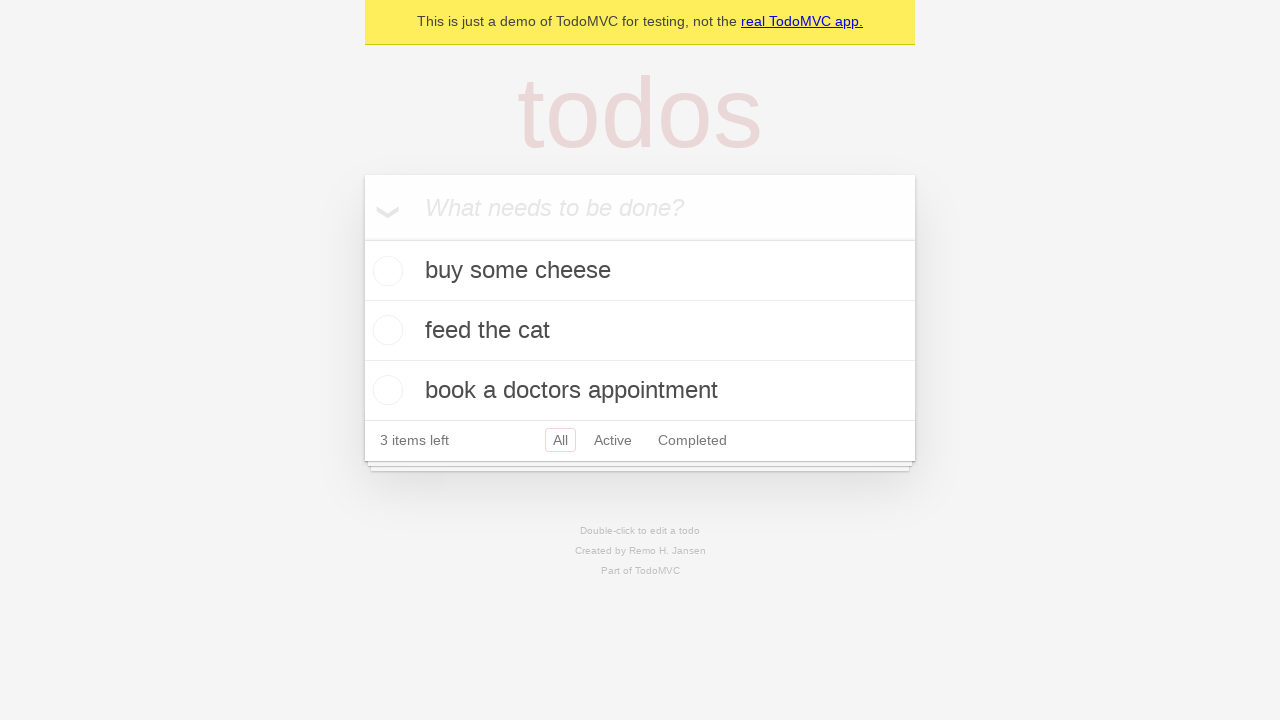

Double-clicked second todo item to enter edit mode at (640, 331) on internal:testid=[data-testid="todo-item"s] >> nth=1
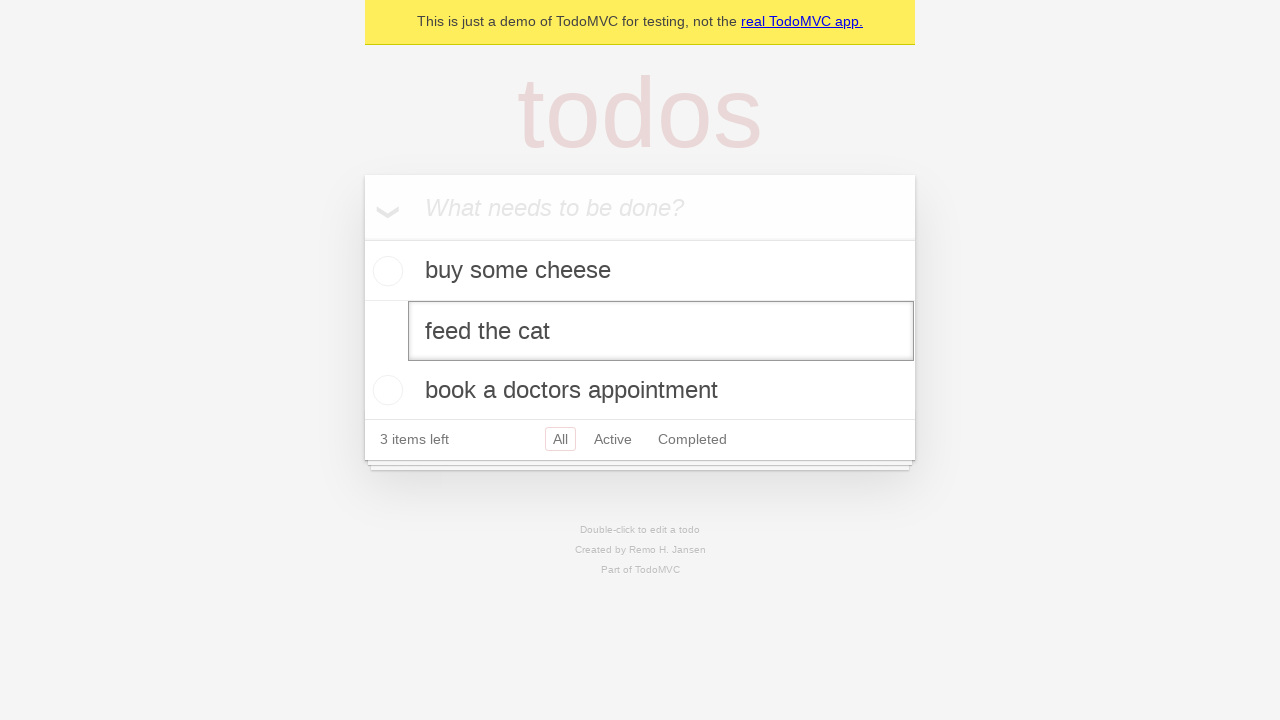

Filled edit field with text containing leading and trailing whitespace on internal:testid=[data-testid="todo-item"s] >> nth=1 >> .edit
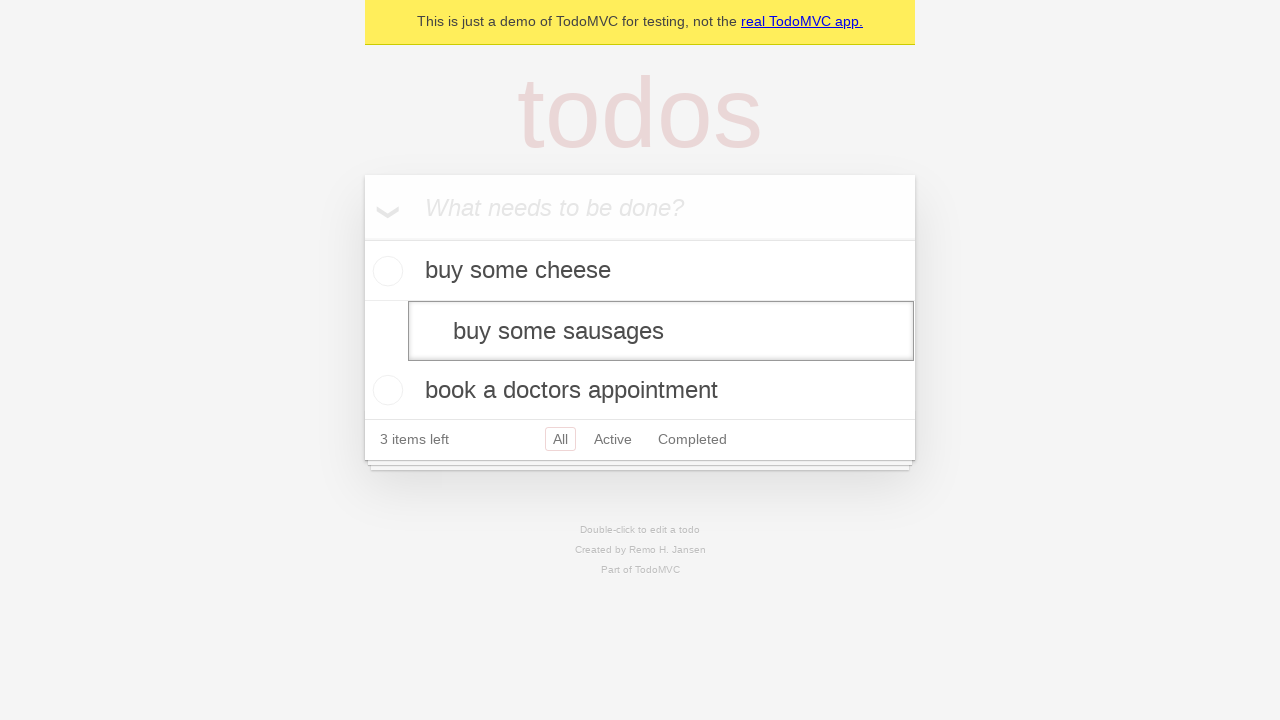

Pressed Enter to save edited todo - whitespace should be trimmed on internal:testid=[data-testid="todo-item"s] >> nth=1 >> .edit
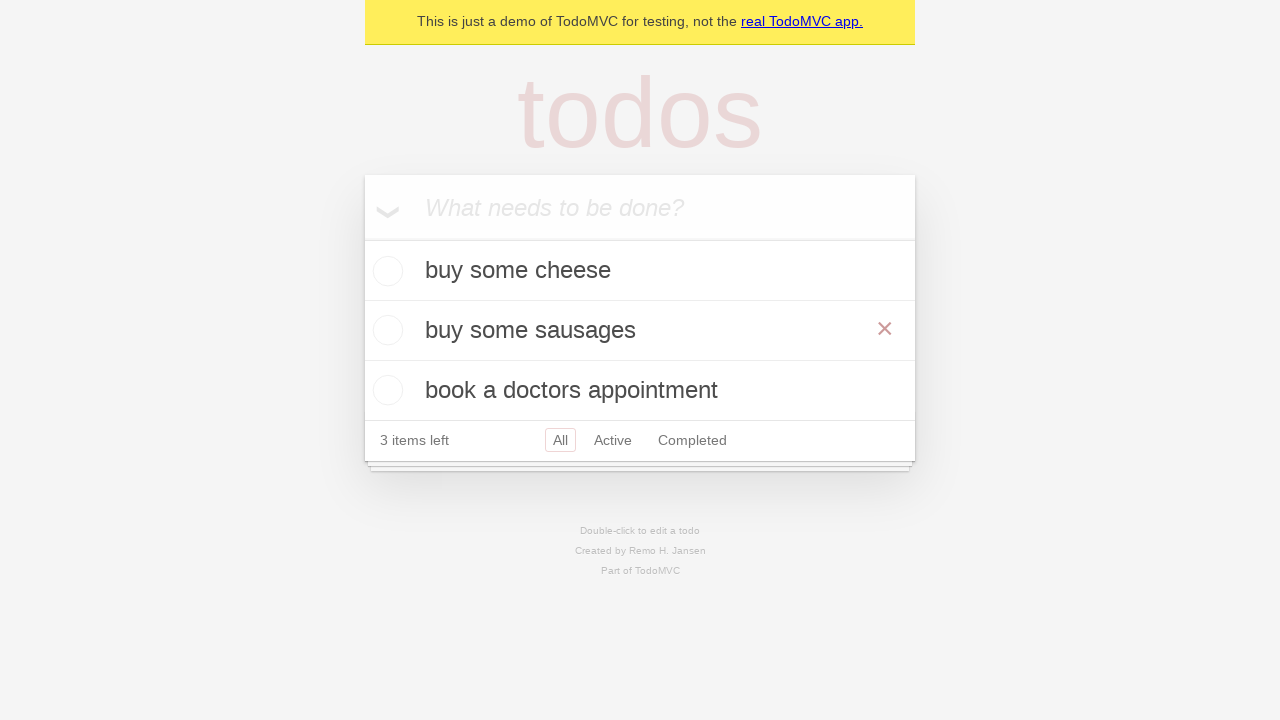

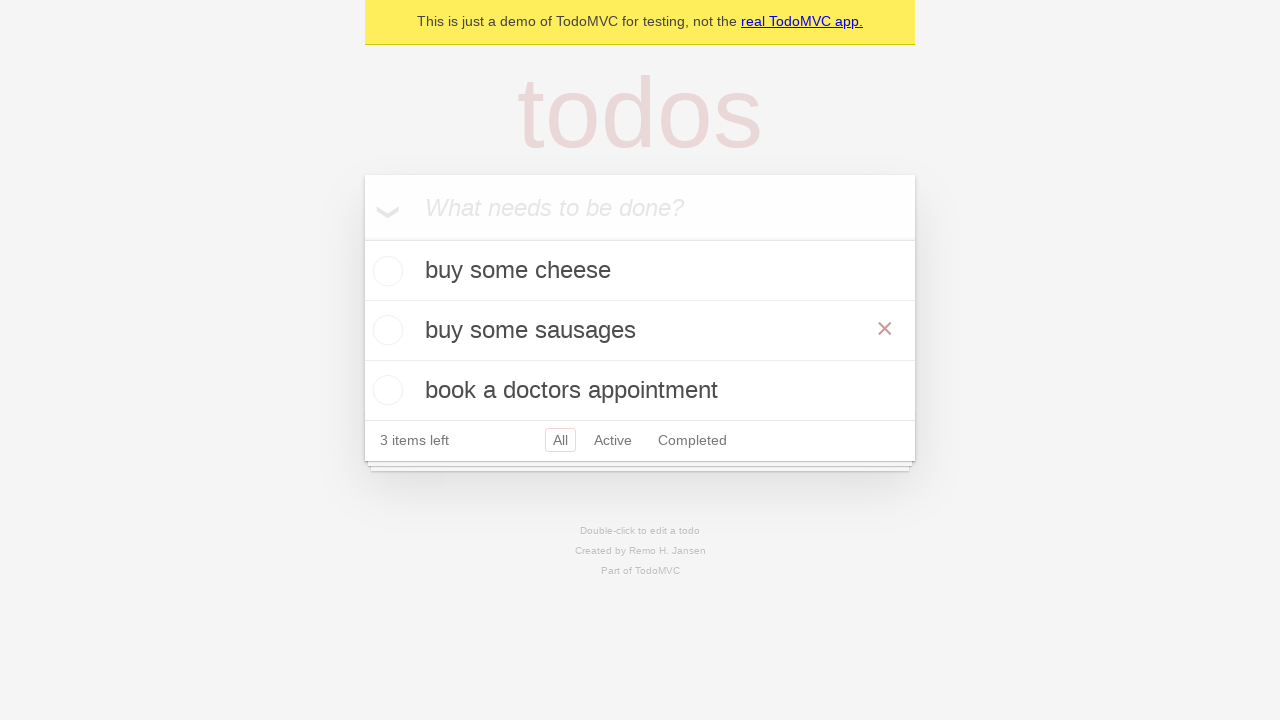